Tests hover functionality by hovering over three images and verifying that user information becomes visible on each hover action

Starting URL: https://practice.cydeo.com/hovers

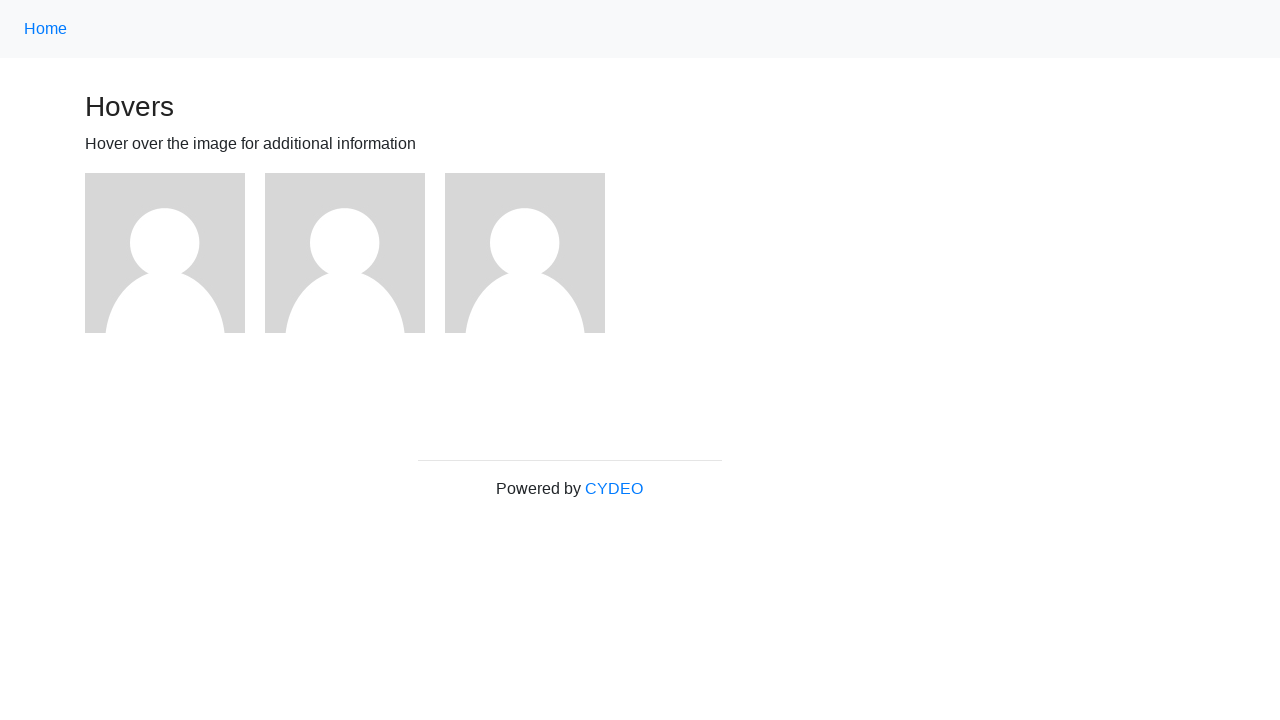

Hovered over first image at (165, 253) on (//img)[1]
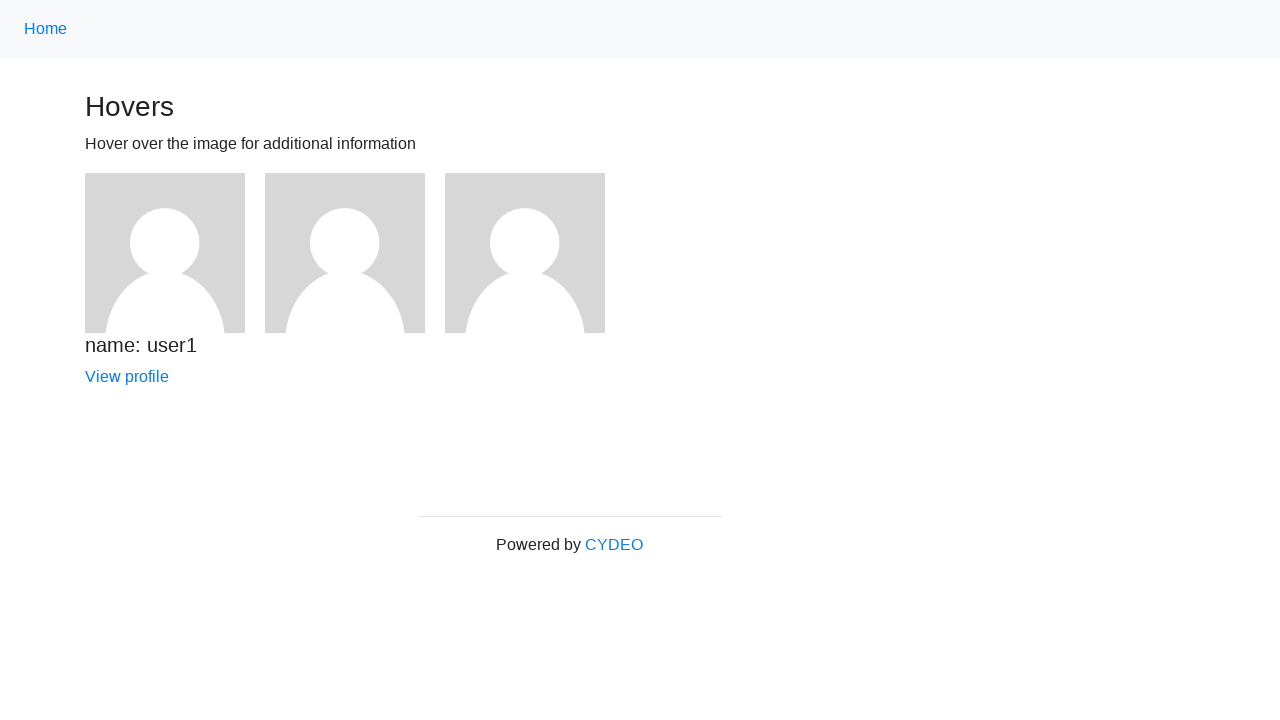

Verified user1 information became visible
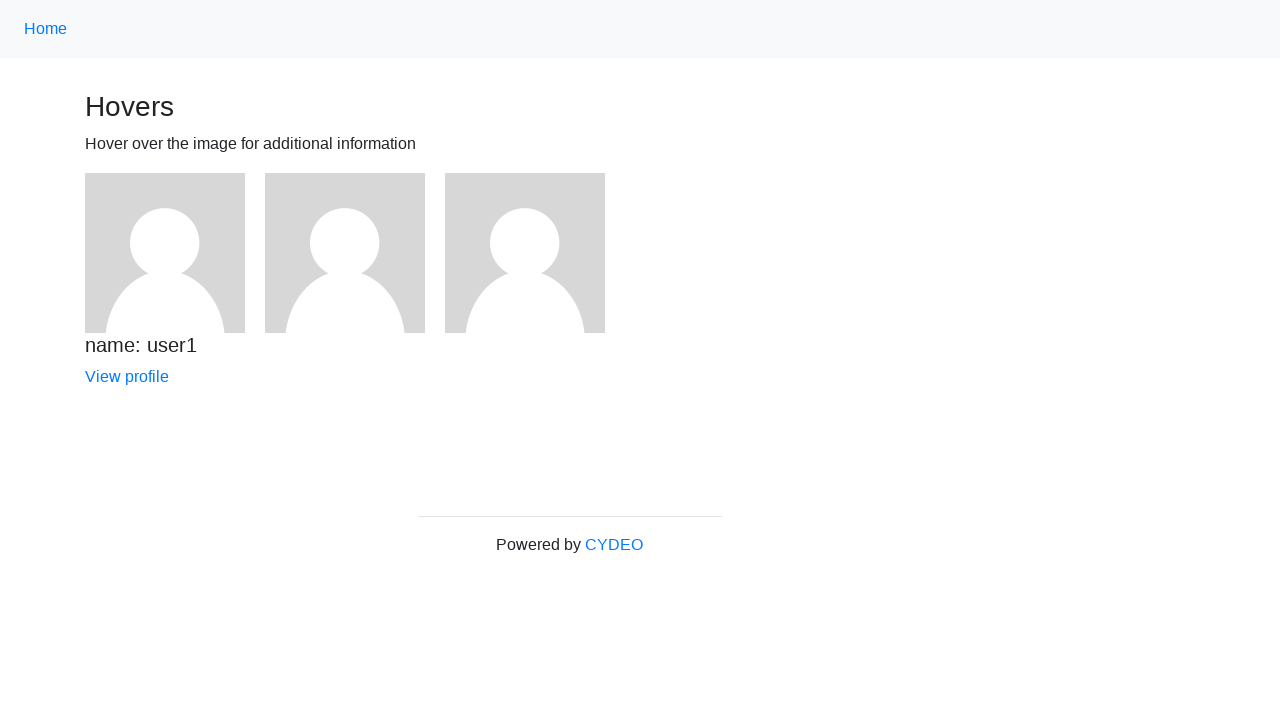

Hovered over second image at (345, 253) on (//img)[2]
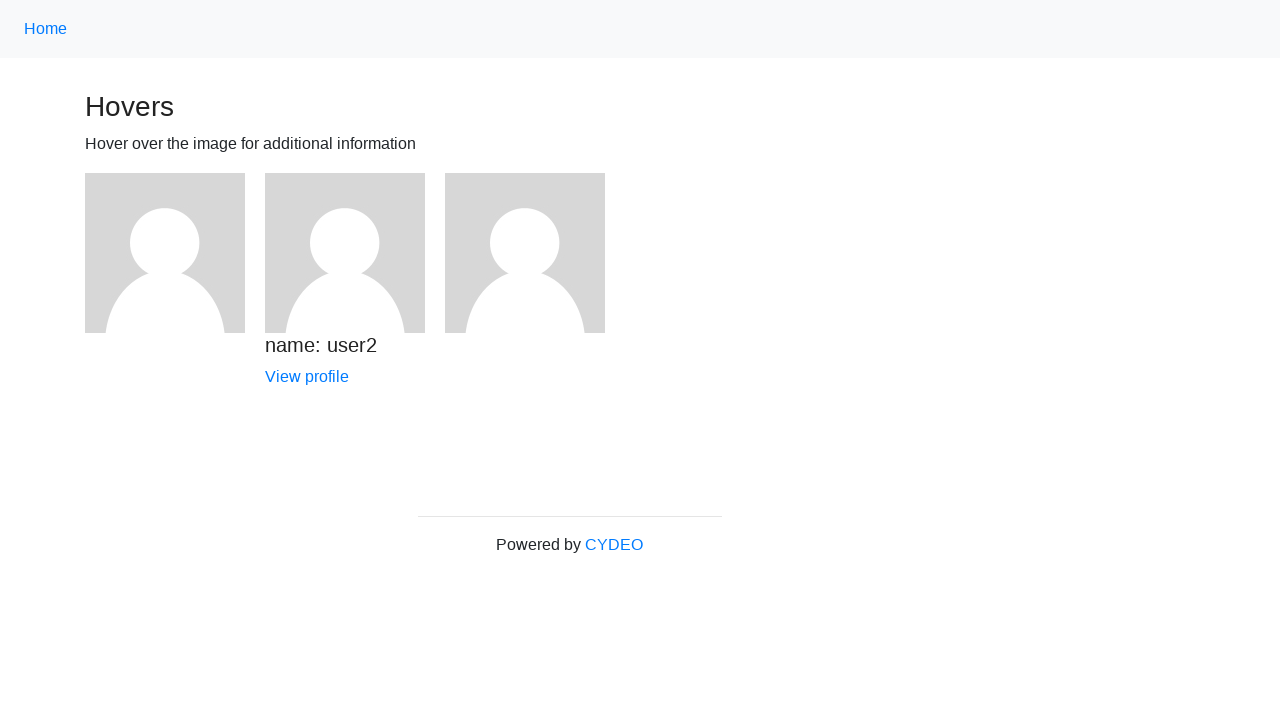

Verified user2 information became visible
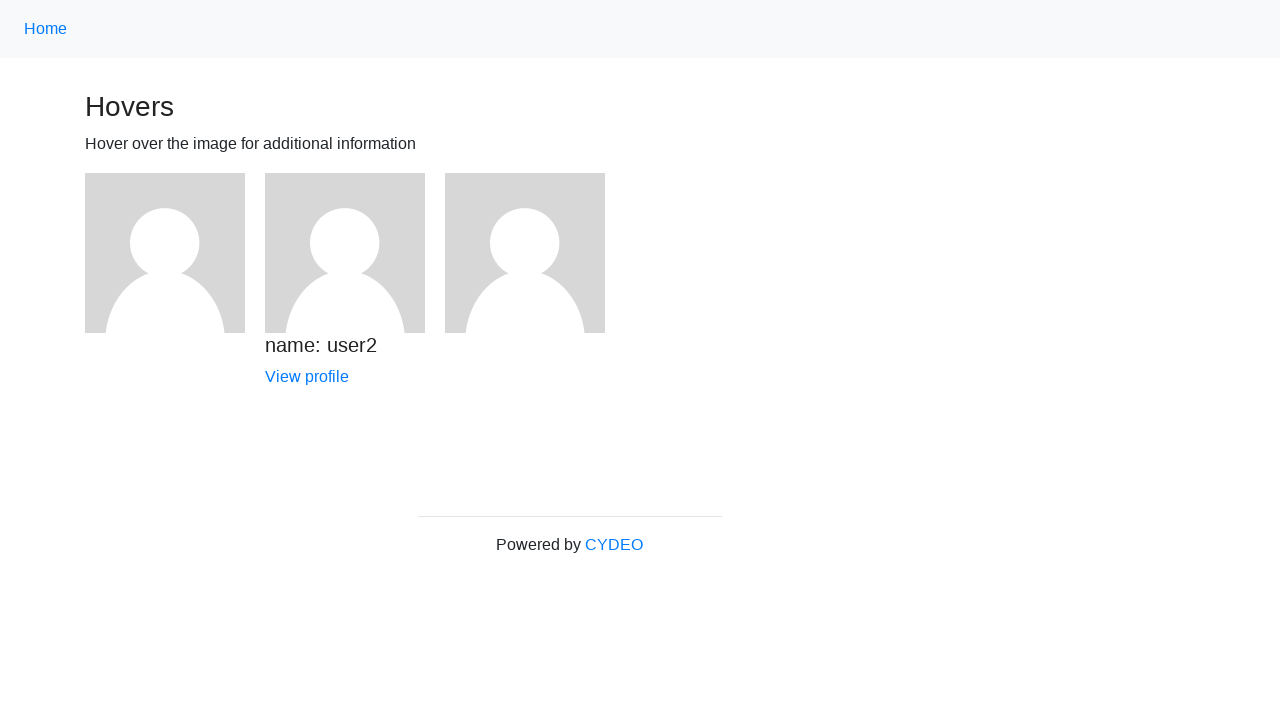

Hovered over third image at (525, 253) on (//img)[3]
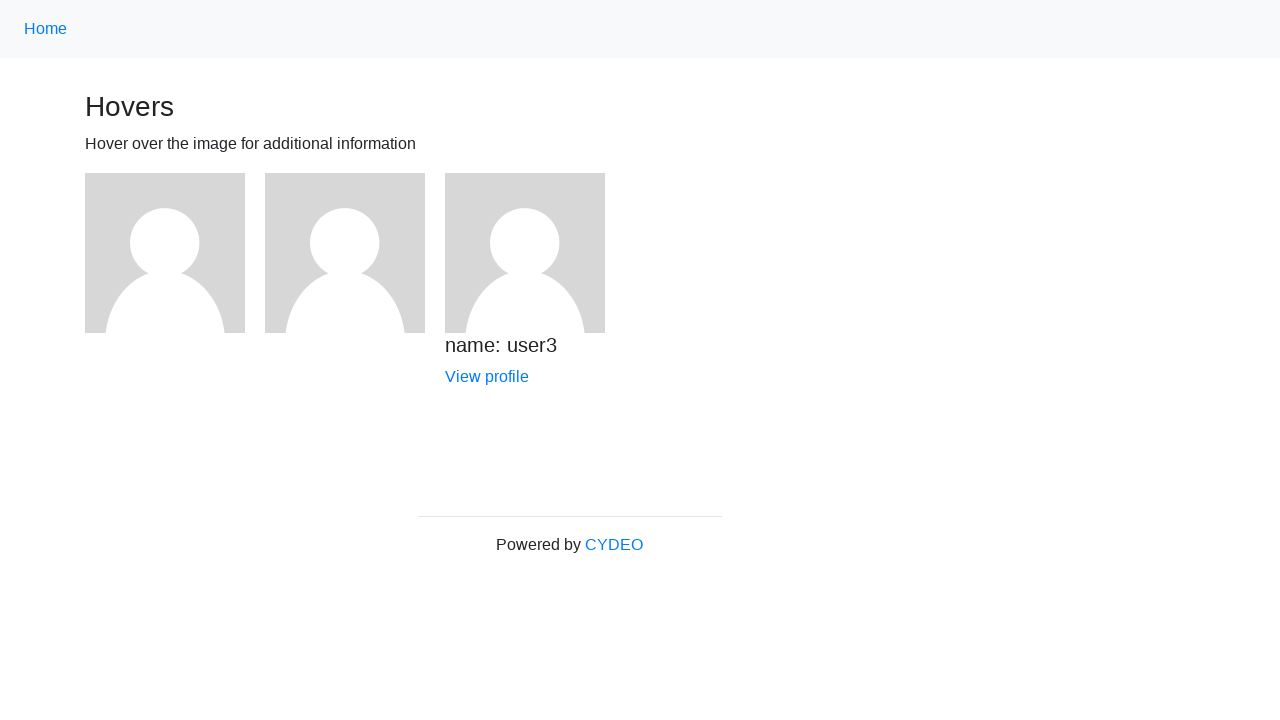

Verified user3 information became visible
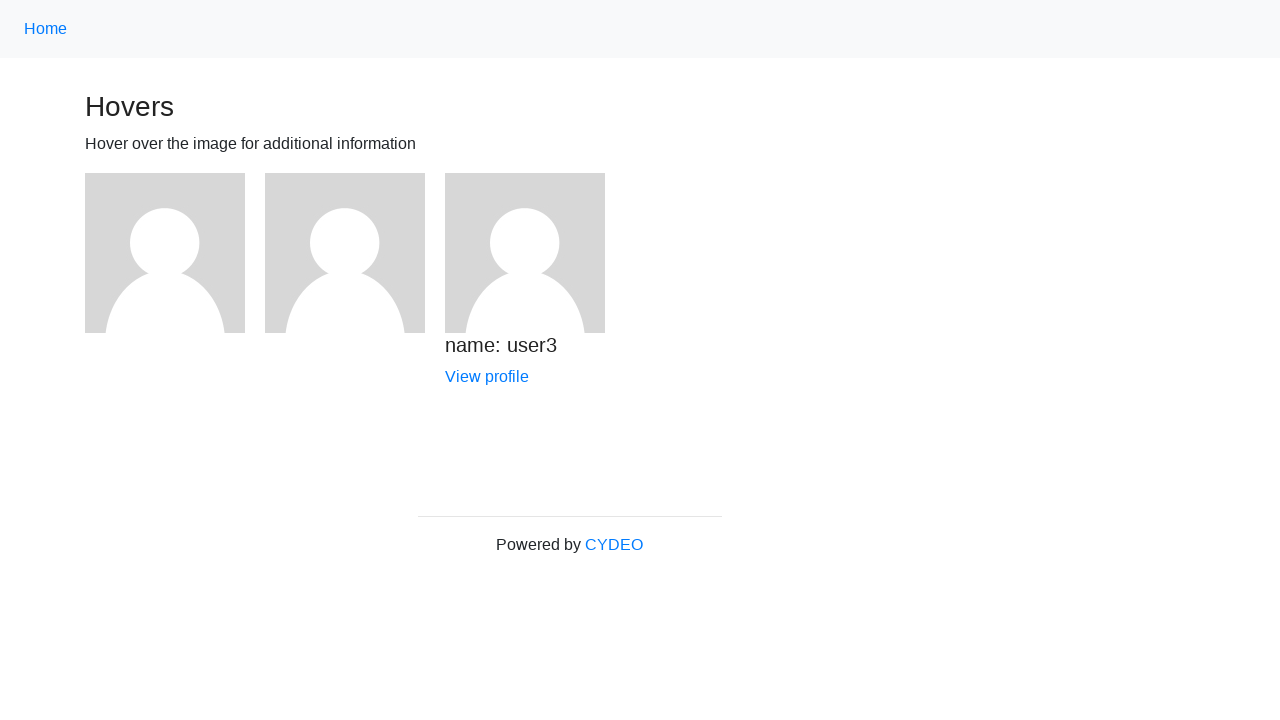

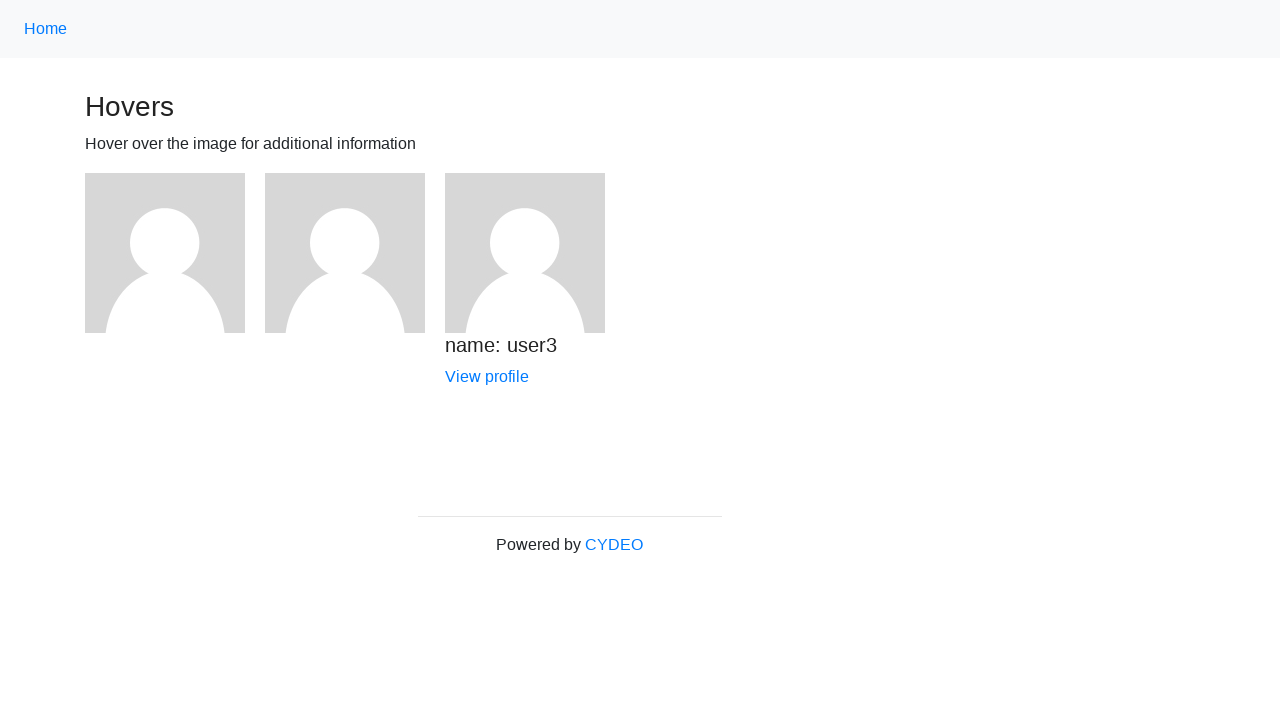